Tests window switching functionality by opening a new window, performing actions in the child window, and switching back to the parent window

Starting URL: https://demo.automationtesting.in/Windows.html

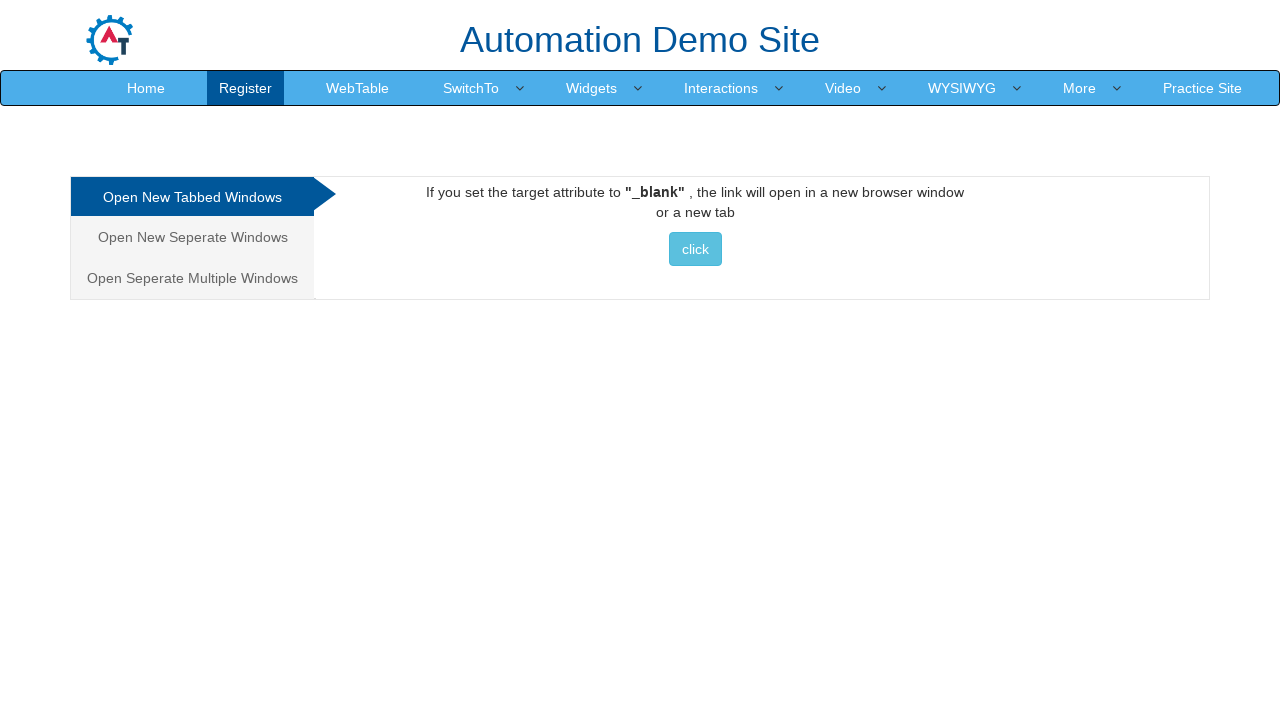

Clicked button to open new window at (695, 249) on xpath=//button[@class='btn btn-info']
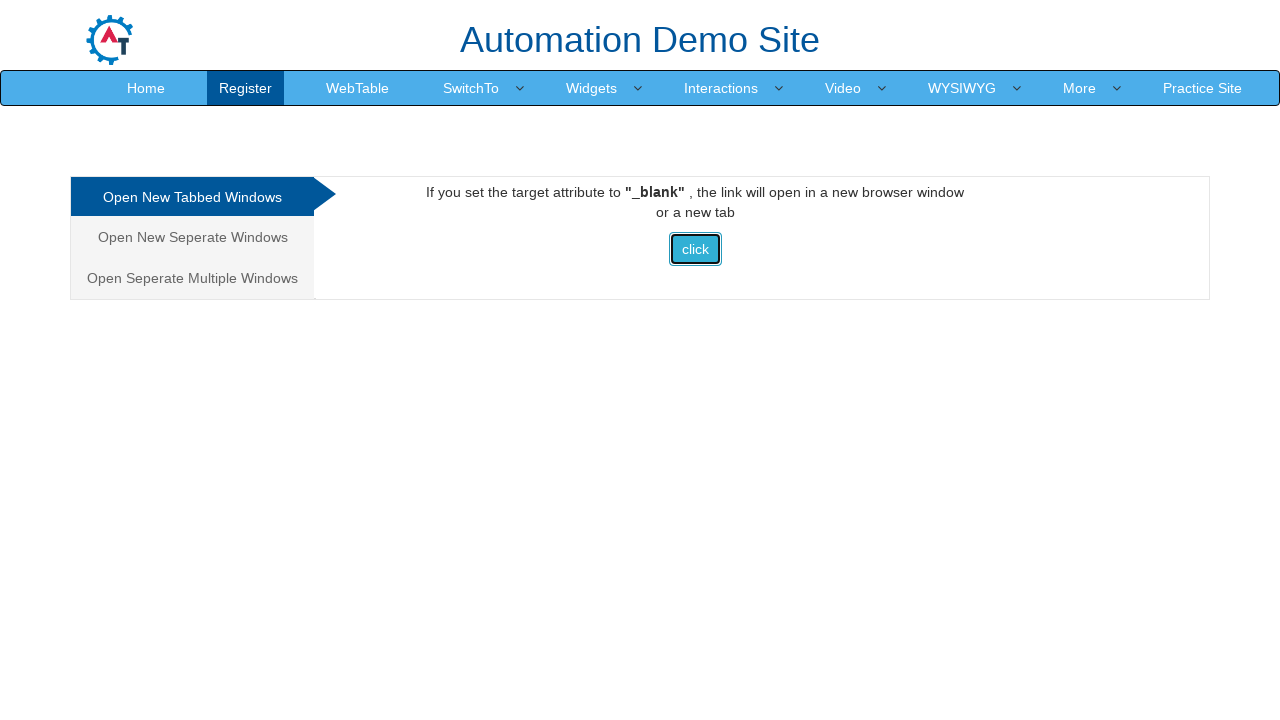

New window opened and obtained reference to child page
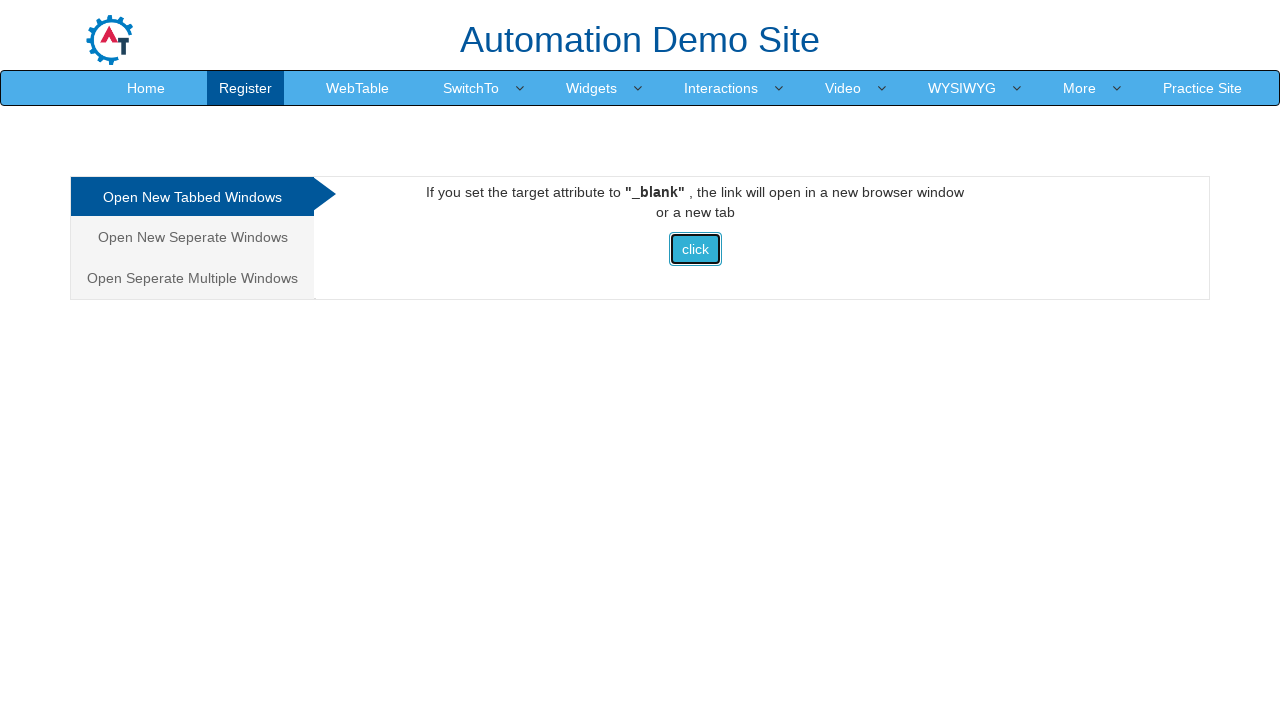

Child window page load completed
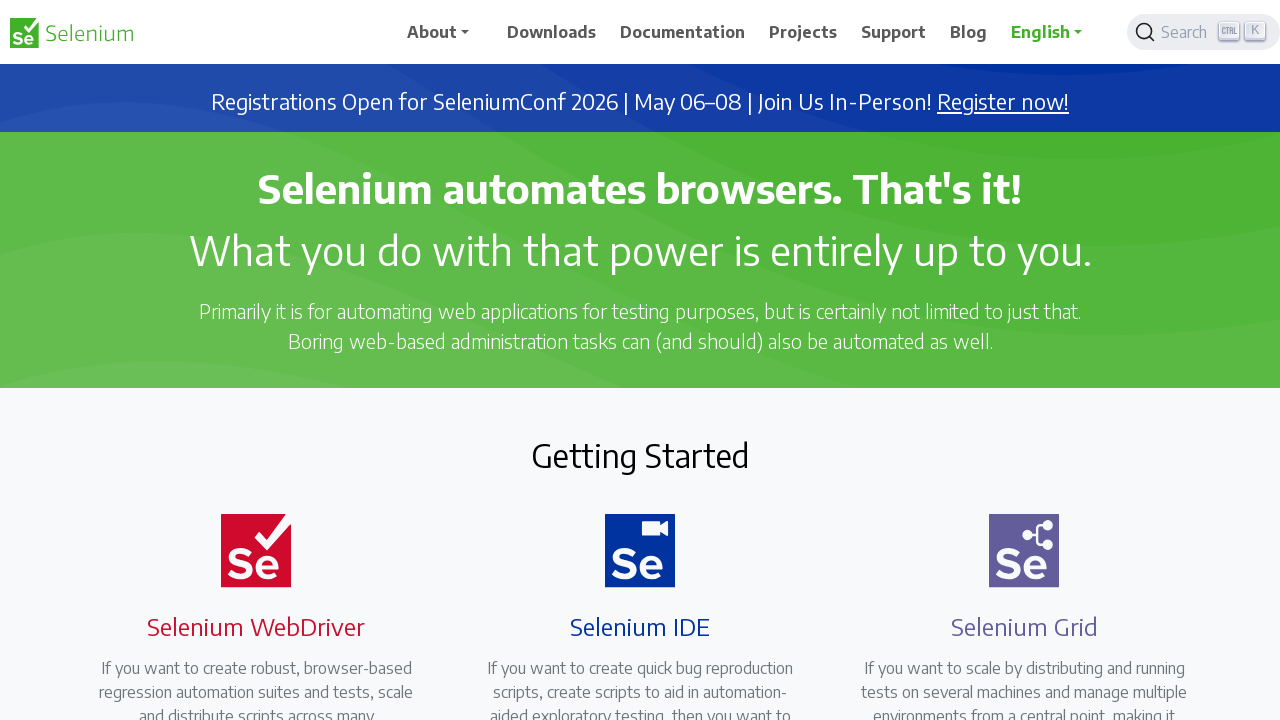

Clicked navigation item in child window at (807, 32) on xpath=//div[@class='collapse navbar-collapse justify-content-end']/ul/li[4]
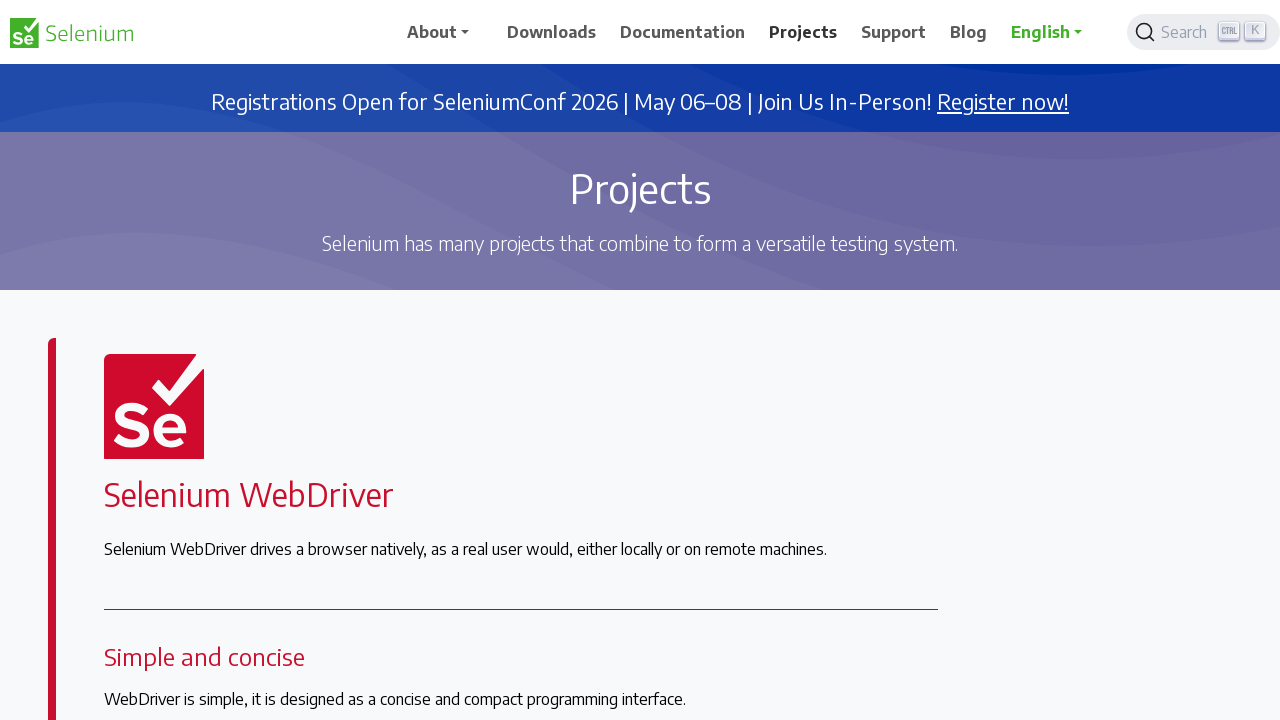

Waited 2 seconds for action to complete
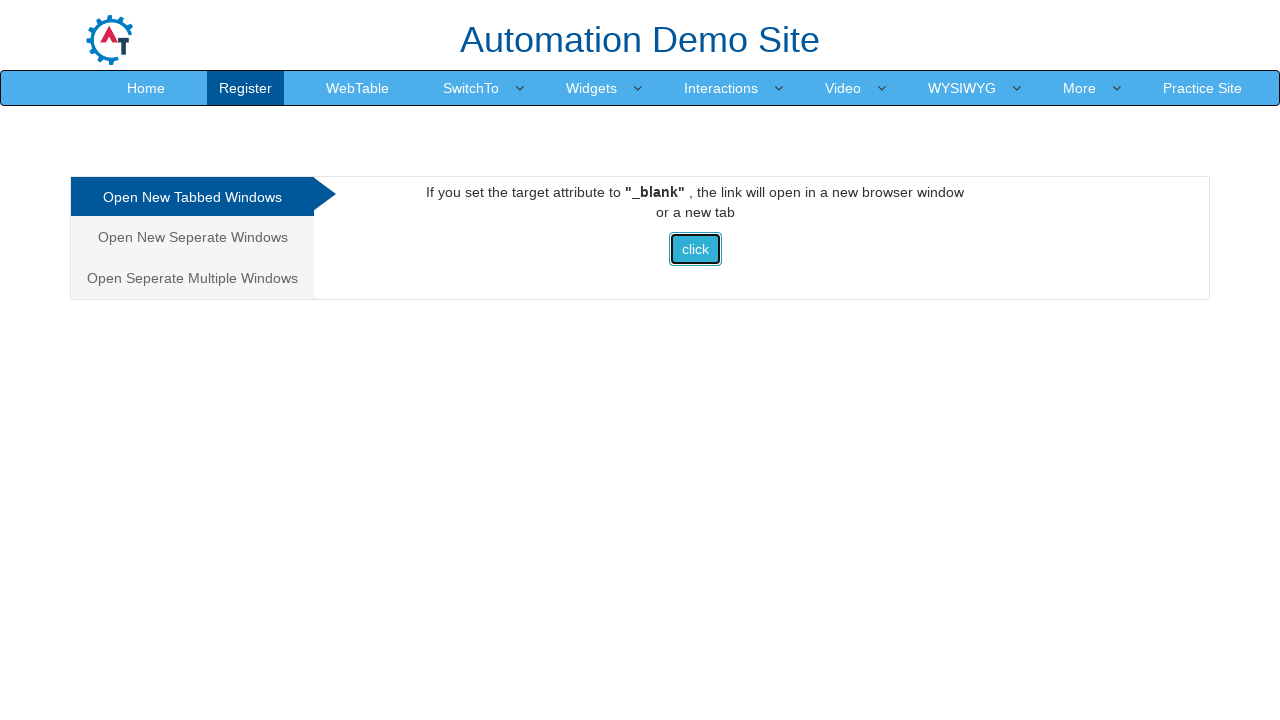

Switched back to parent window
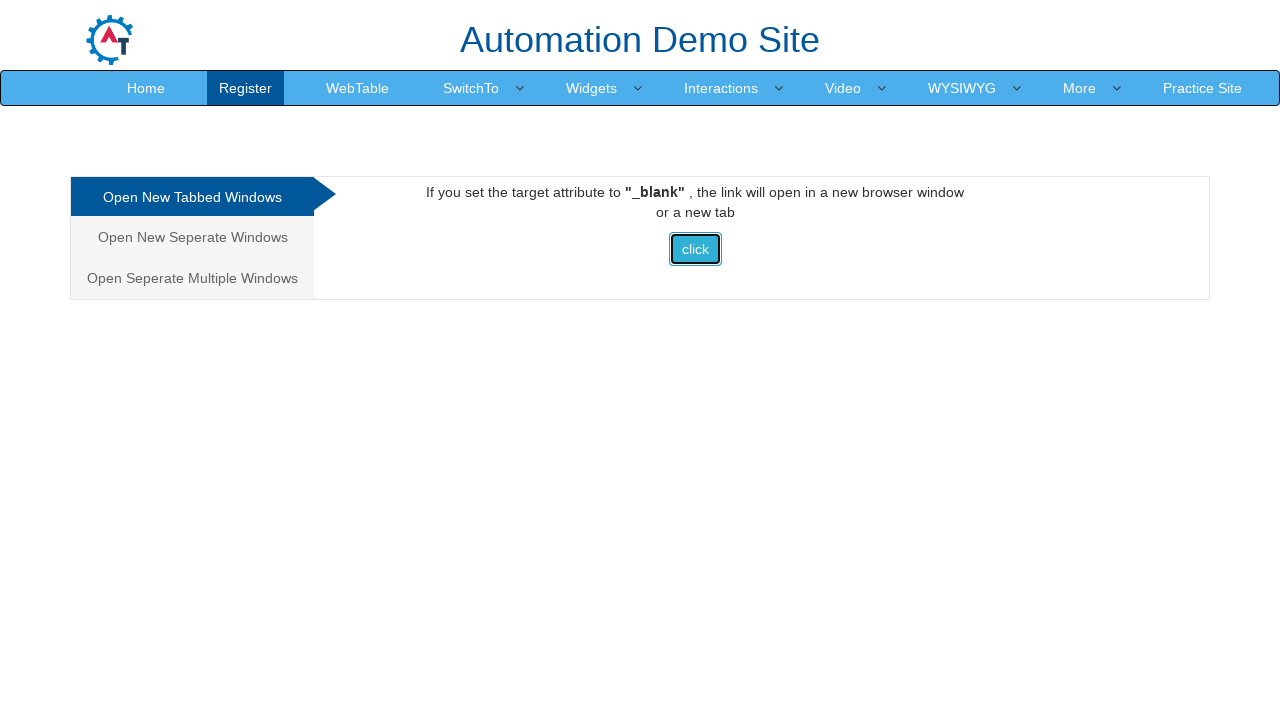

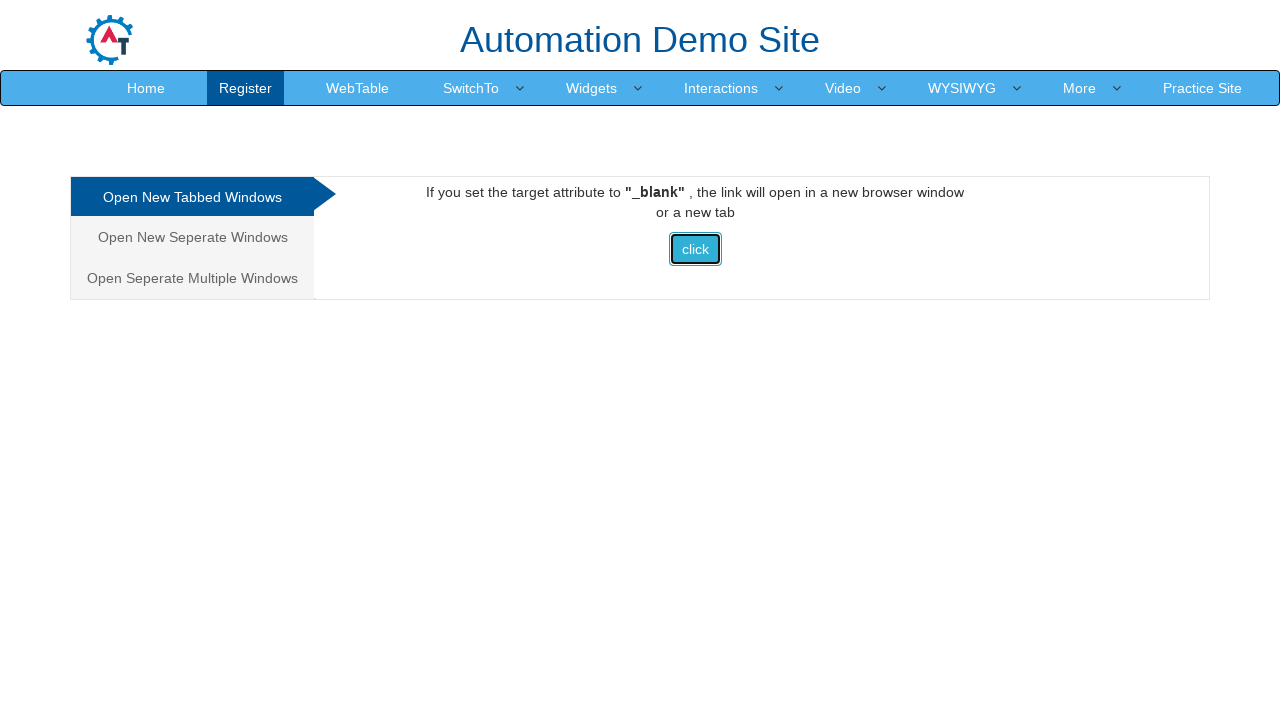